Tests form interaction on a practice website by filling username/password fields, submitting, clicking forgot password link, and demonstrating various locator strategies (id, name, CSS, XPath) to fill reset password form fields.

Starting URL: https://rahulshettyacademy.com/locatorspractice/

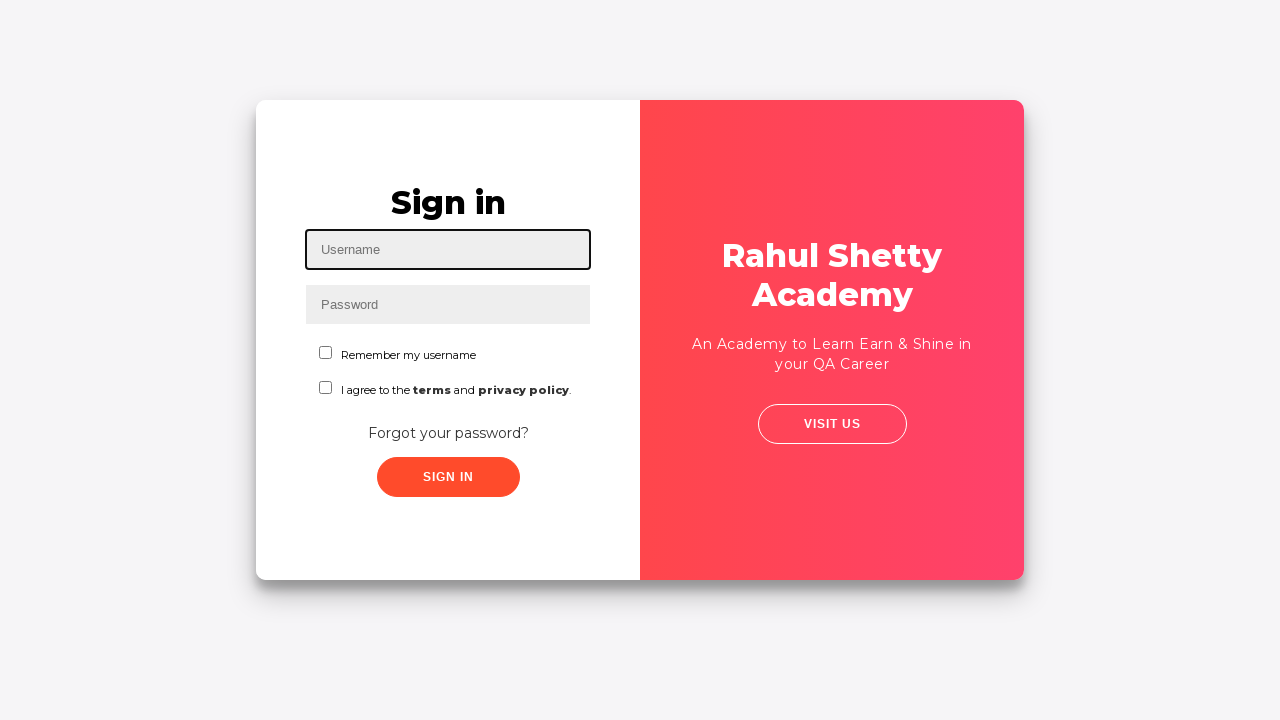

Filled username field with 'EricRicketts' using ID selector on #inputUsername
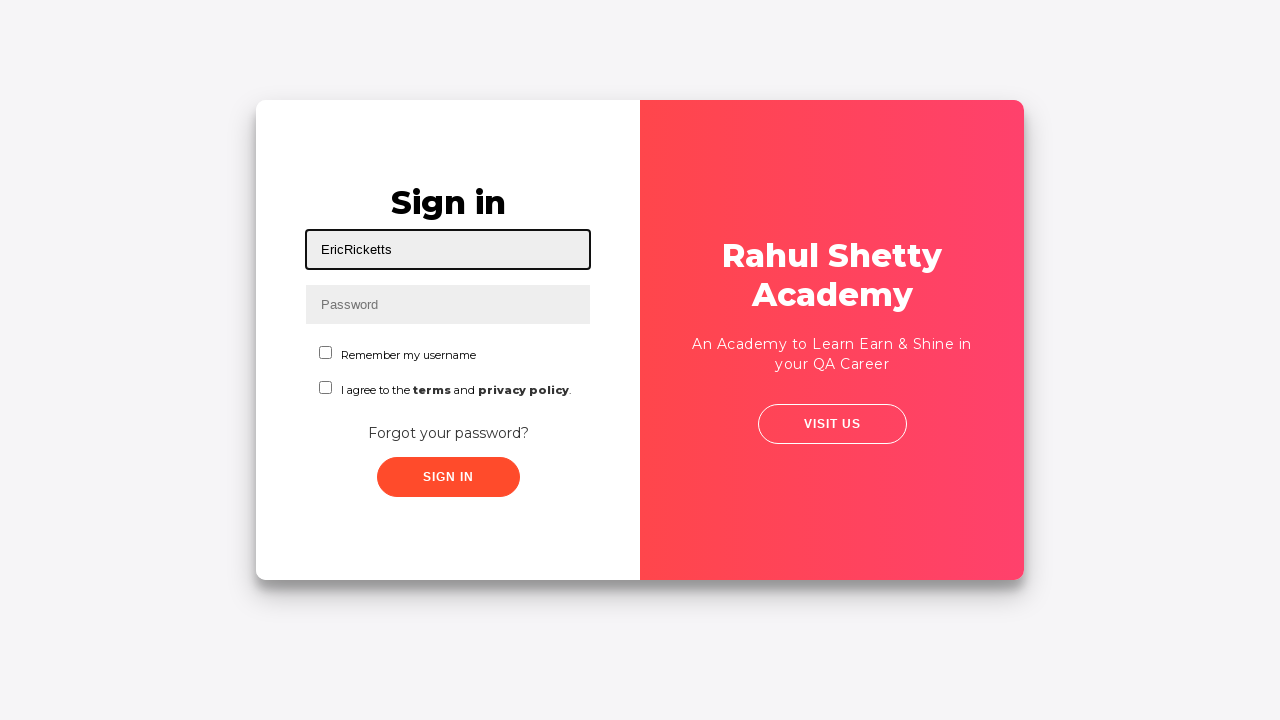

Filled password field with 'foo123bar@#$' using name selector on input[name='inputPassword']
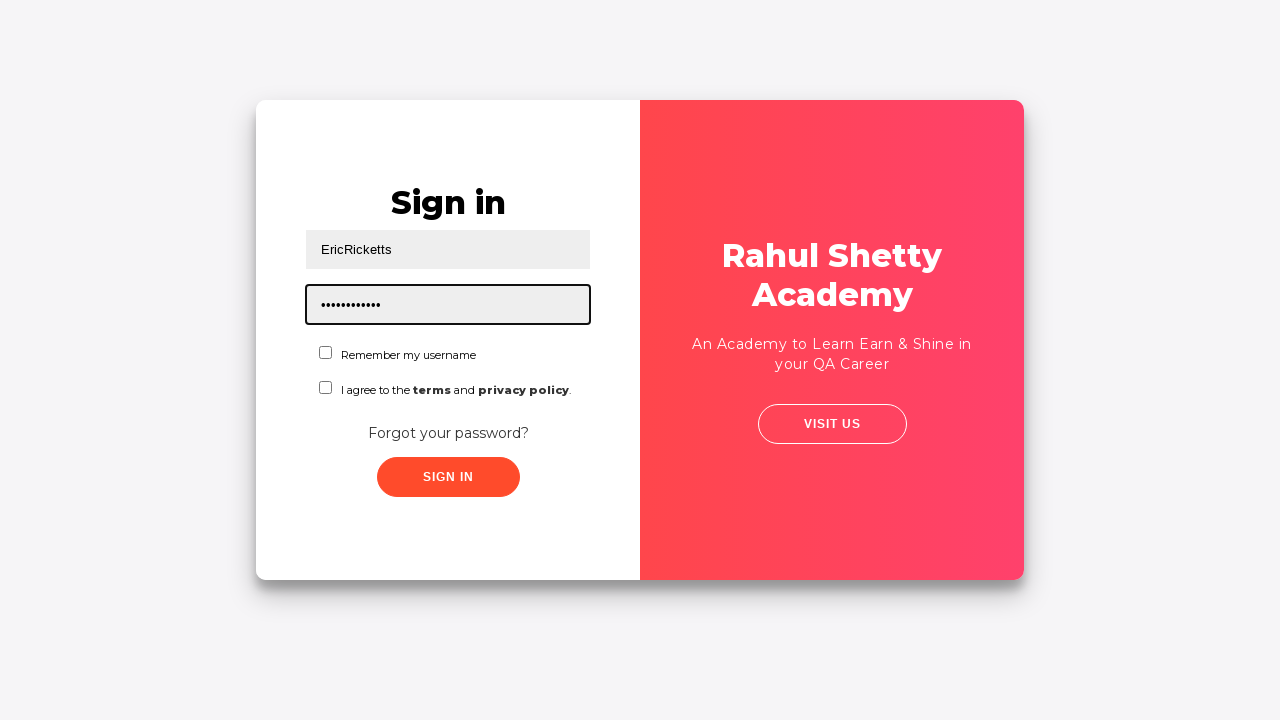

Clicked sign in button at (448, 477) on button.submit.signInBtn
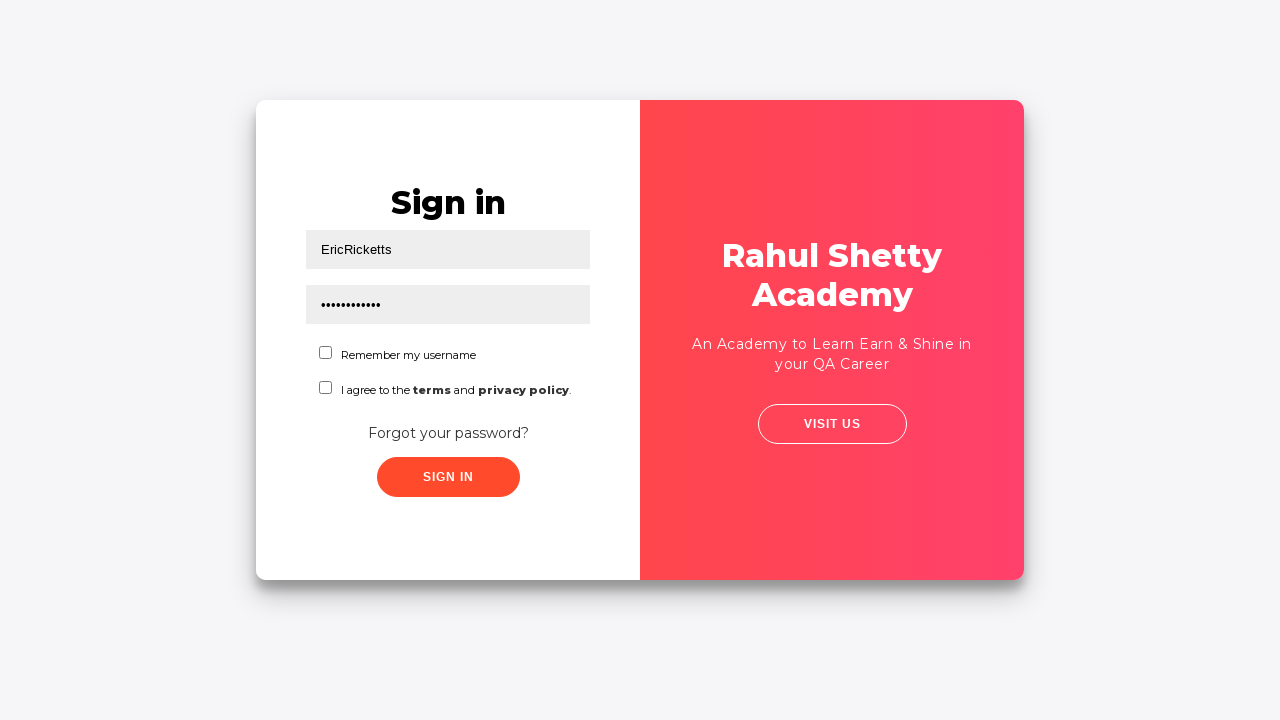

Error message appeared after sign in attempt
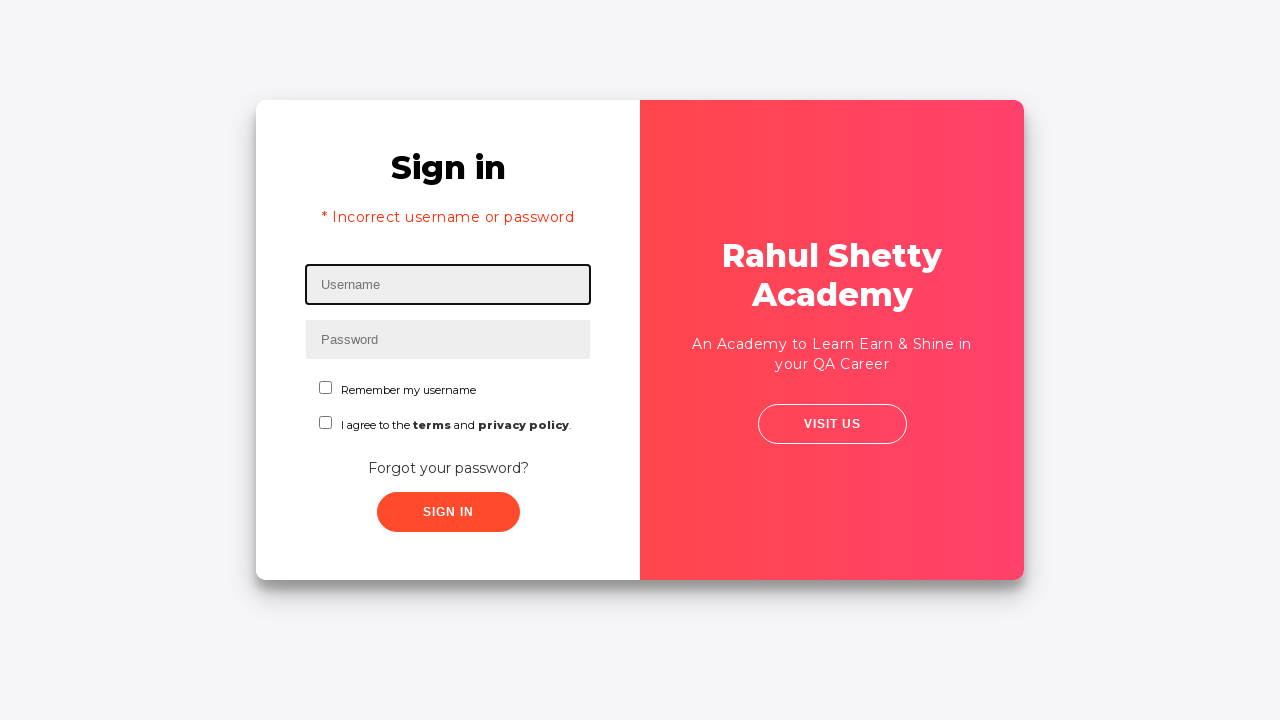

Clicked 'Forgot your password?' link at (448, 468) on text=Forgot your password?
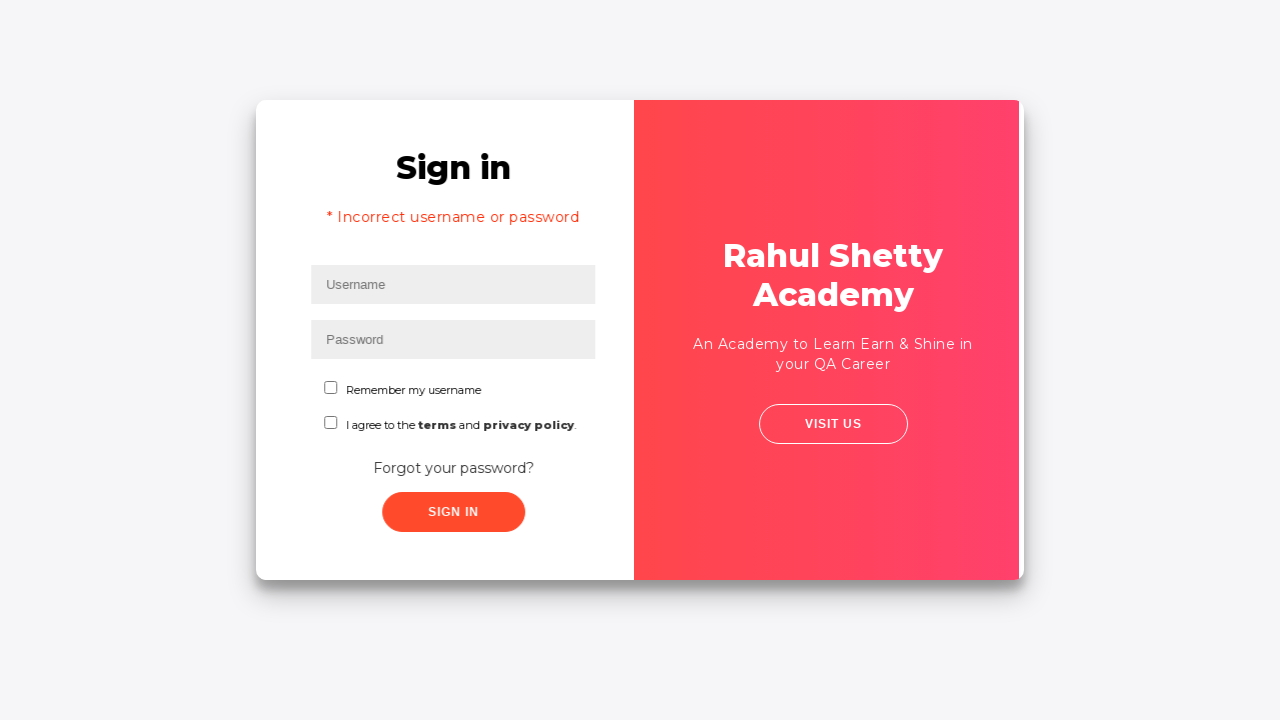

Reset password form loaded with name input field
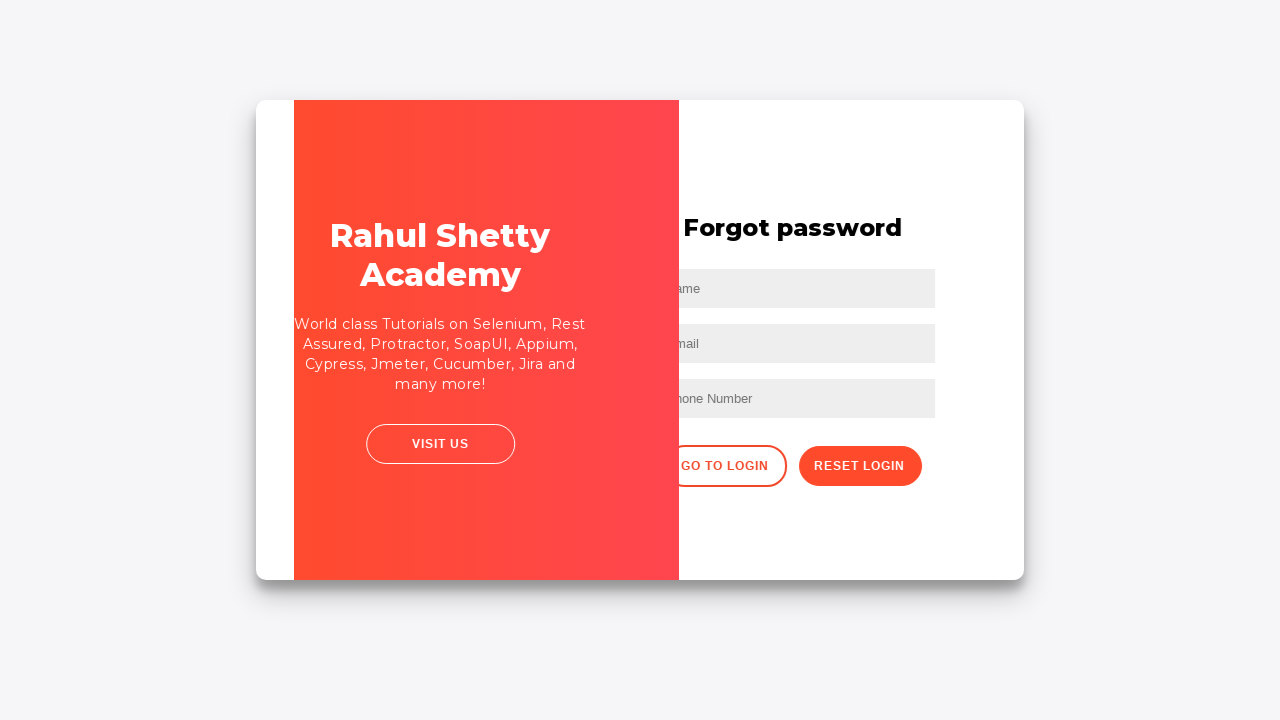

Filled reset password name field with 'EricRicketts' using placeholder selector on input[placeholder='Name']
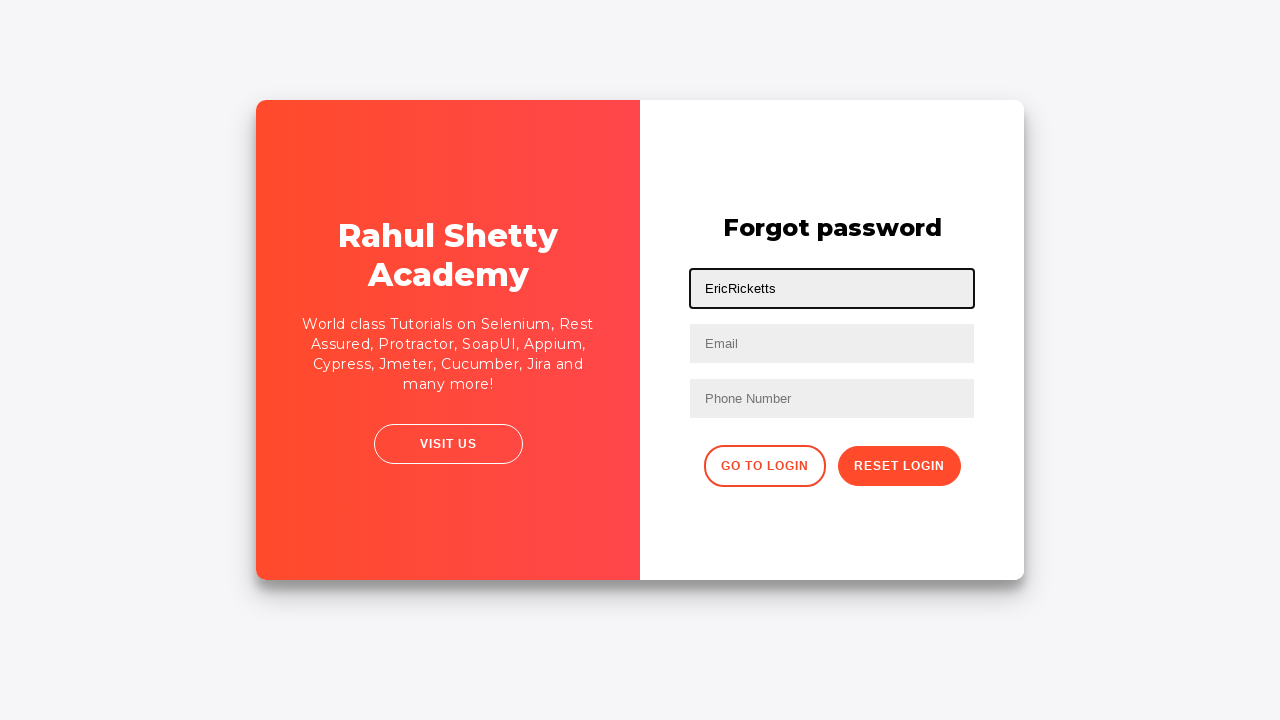

Filled reset password email field with 'eric_ricketts@icloud.com' using placeholder selector on input[placeholder='Email']
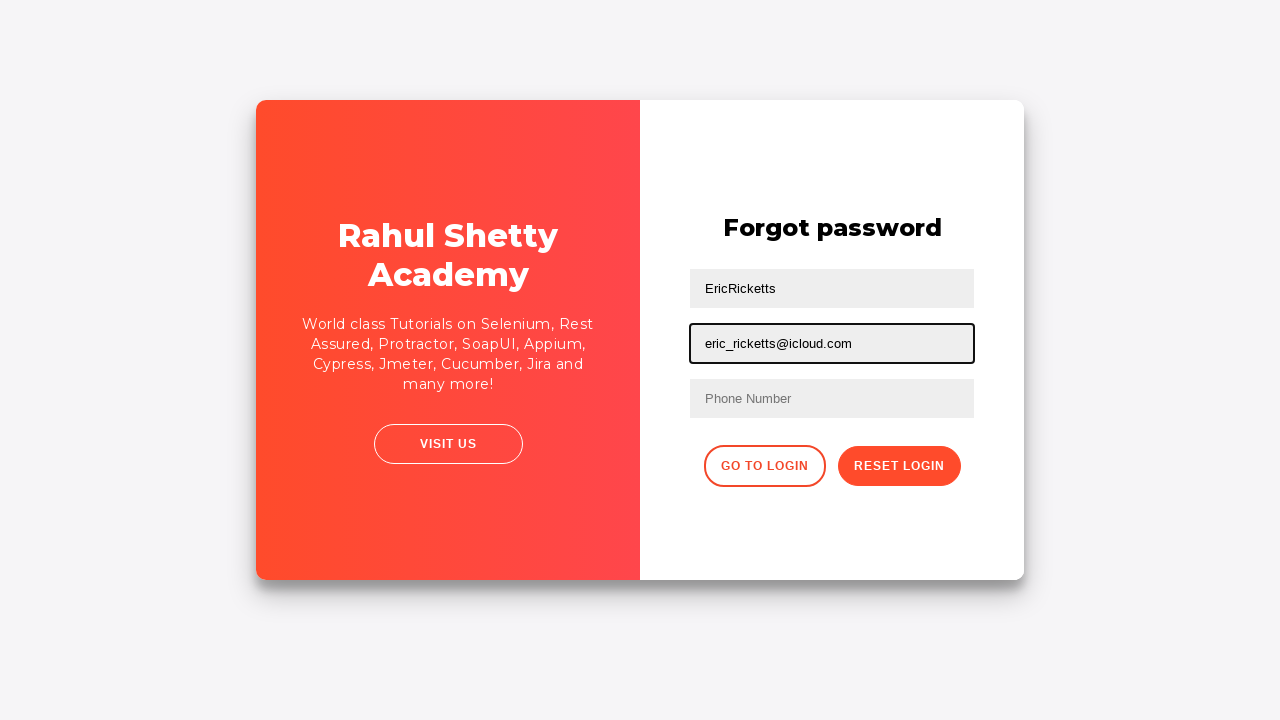

Cleared name field on input[placeholder='Name']
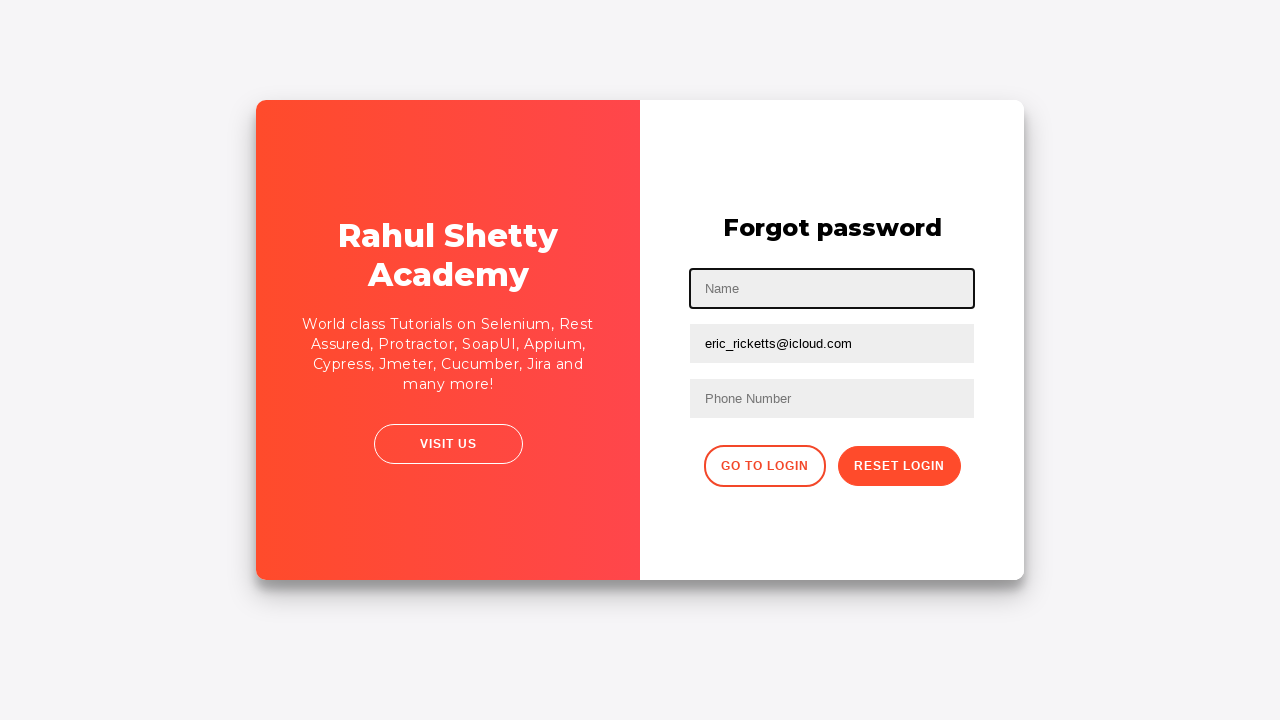

Cleared email field on input[placeholder='Email']
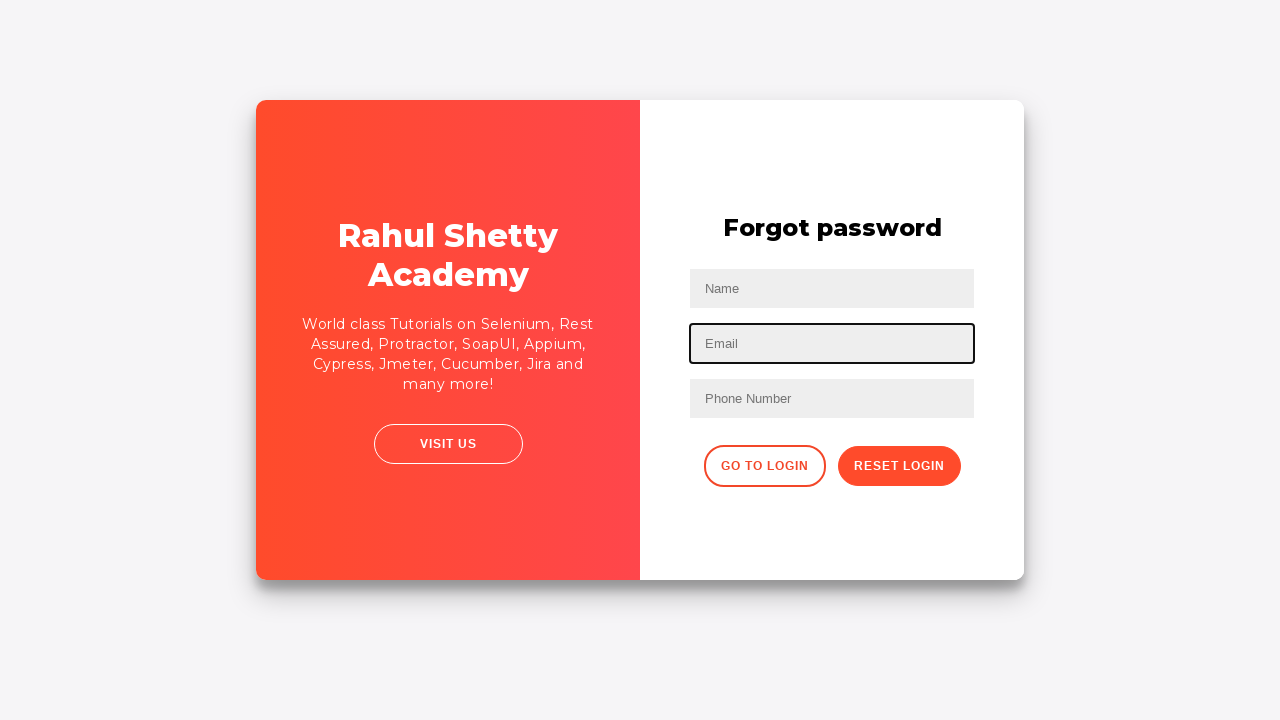

Filled first text input field with 'EricRicketts' using XPath selector on //input[@type='text'][1]
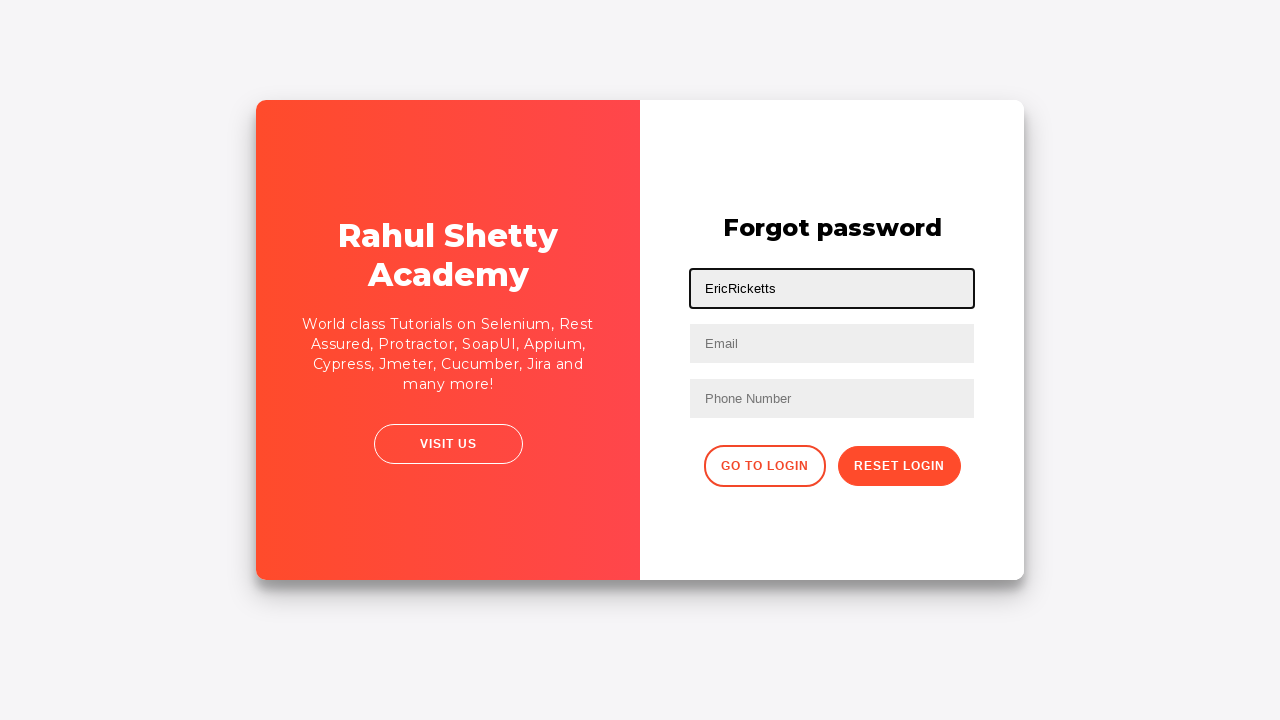

Filled second text input field with 'eric_ricketts@icloud.com' using XPath selector on //input[@type='text'][2]
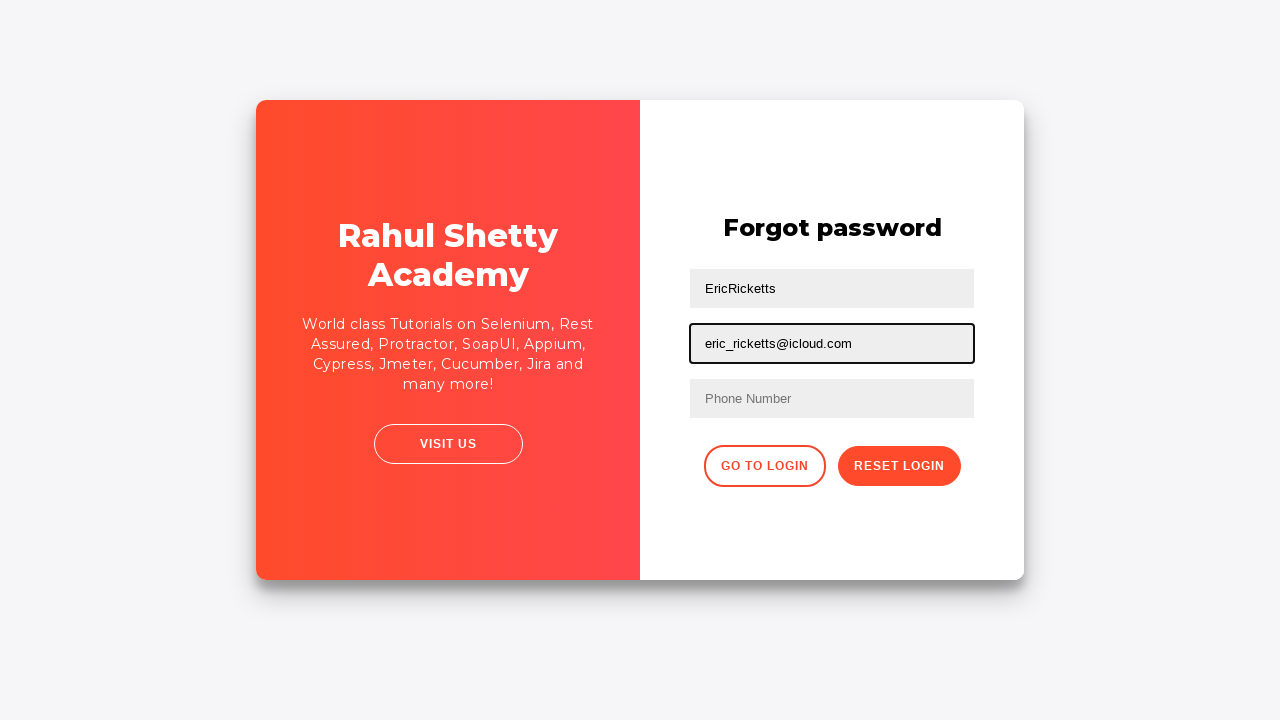

Cleared first text input field using XPath selector on //input[@type='text'][1]
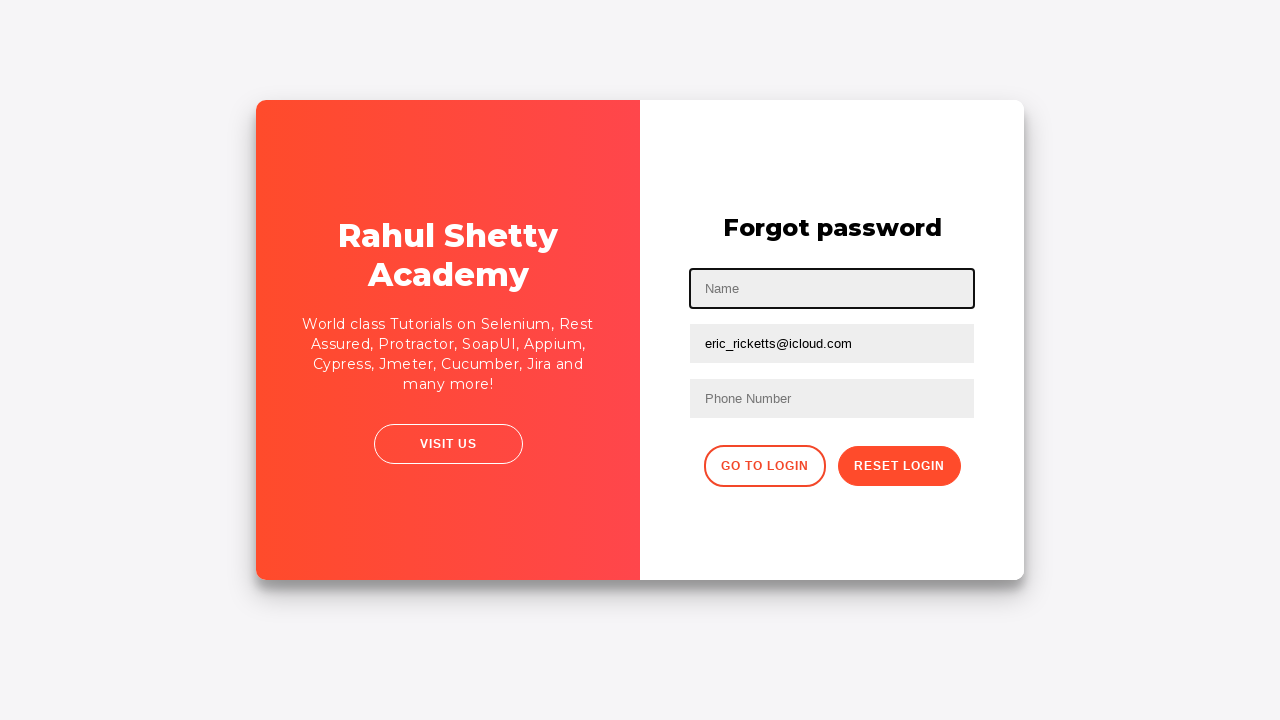

Cleared second text input field using XPath selector on //input[@type='text'][2]
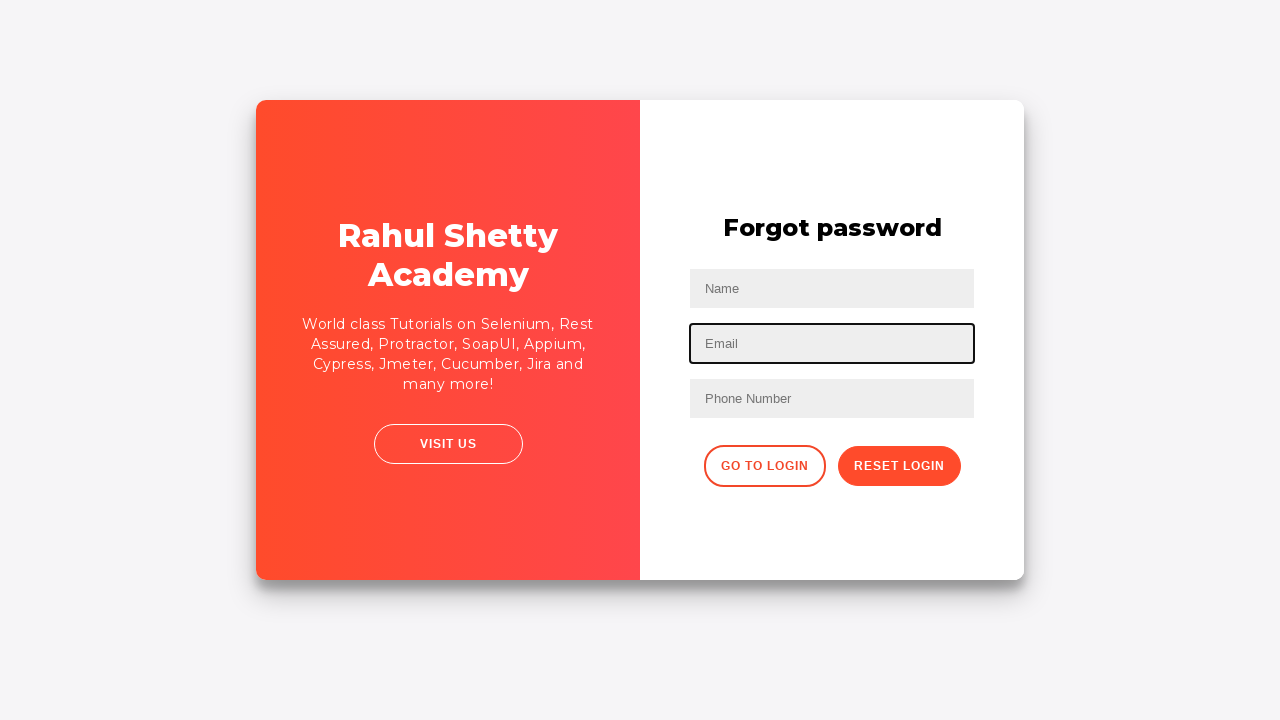

Filled name field with 'EricRicketts' using CSS nth-child selector on input[type='text']:nth-child(2)
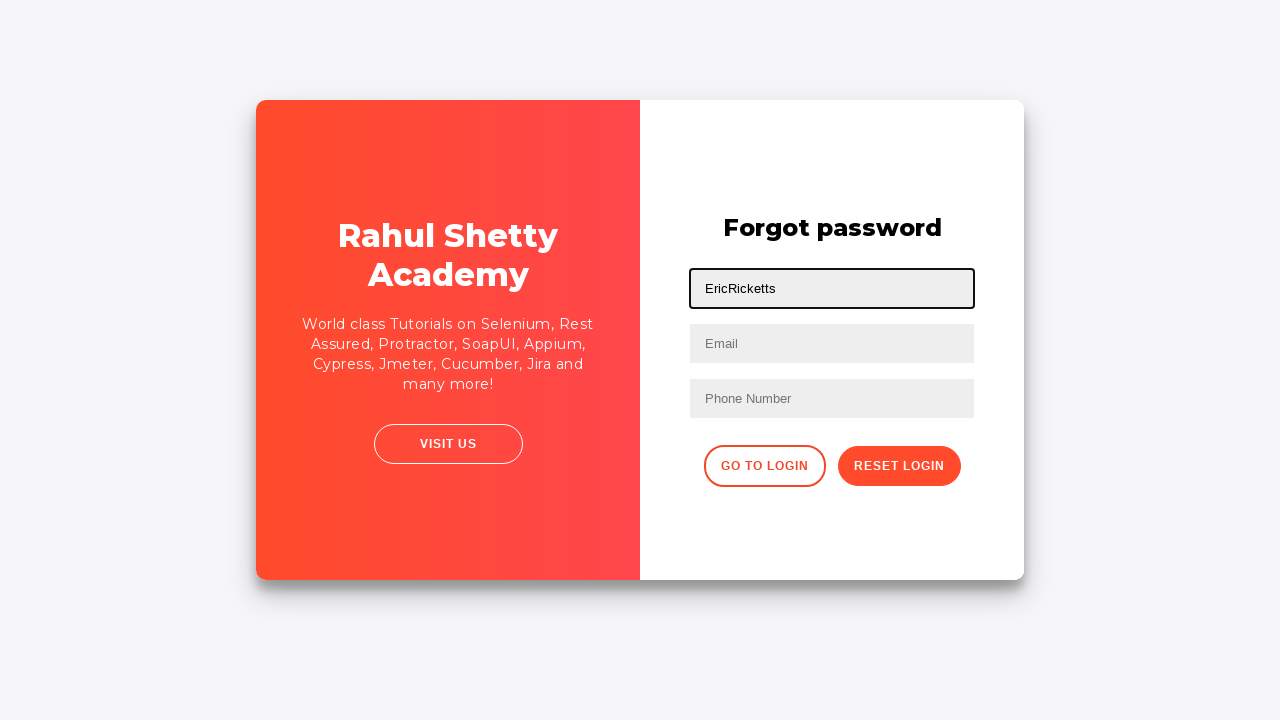

Filled email field with 'eric_ricketts@icloud.com' using CSS nth-child selector on input[type='text']:nth-child(3)
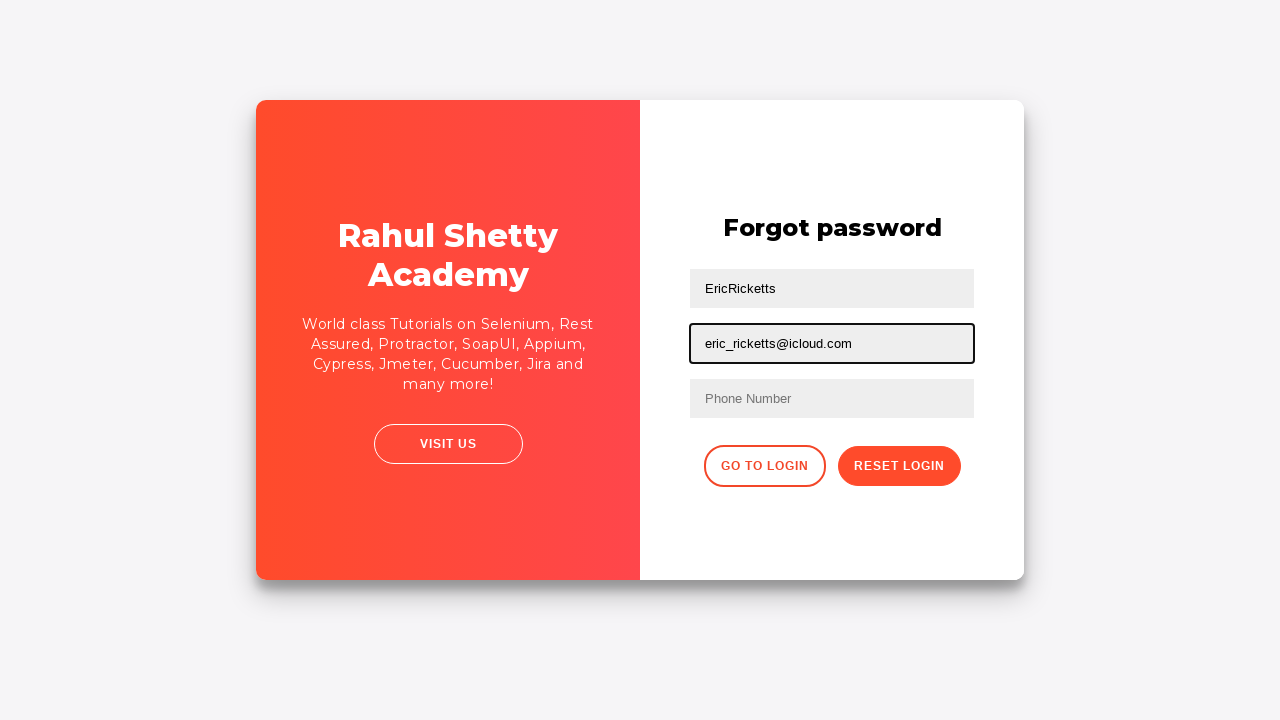

Verified forgot password header is visible
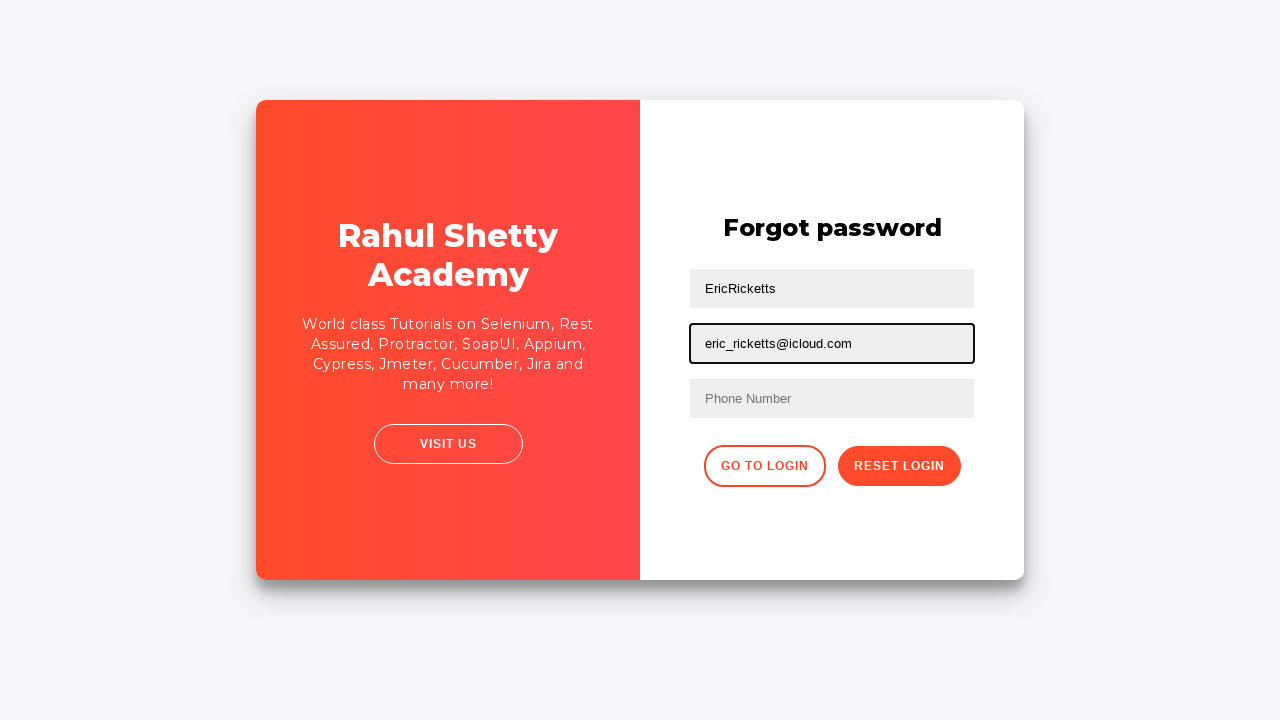

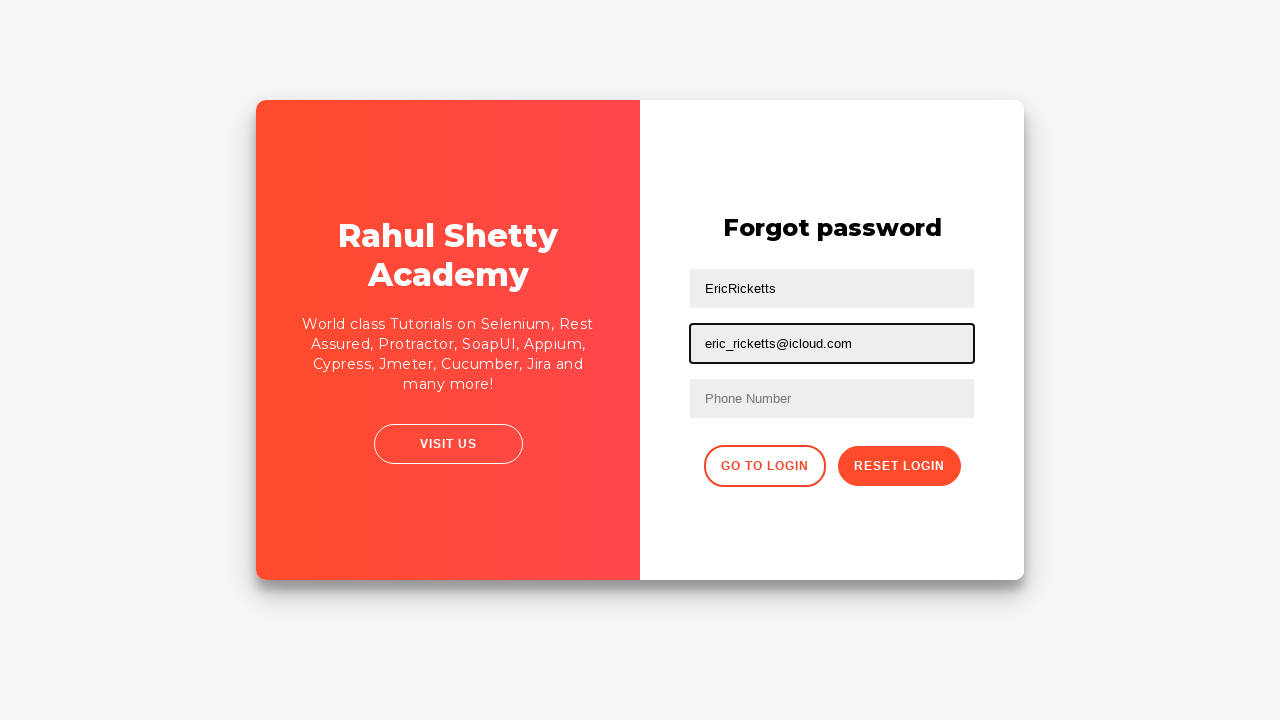